Tests text input functionality by filling a text field with a value, verifying the input, and then clearing it.

Starting URL: https://otus.home.kartushin.su/training.html

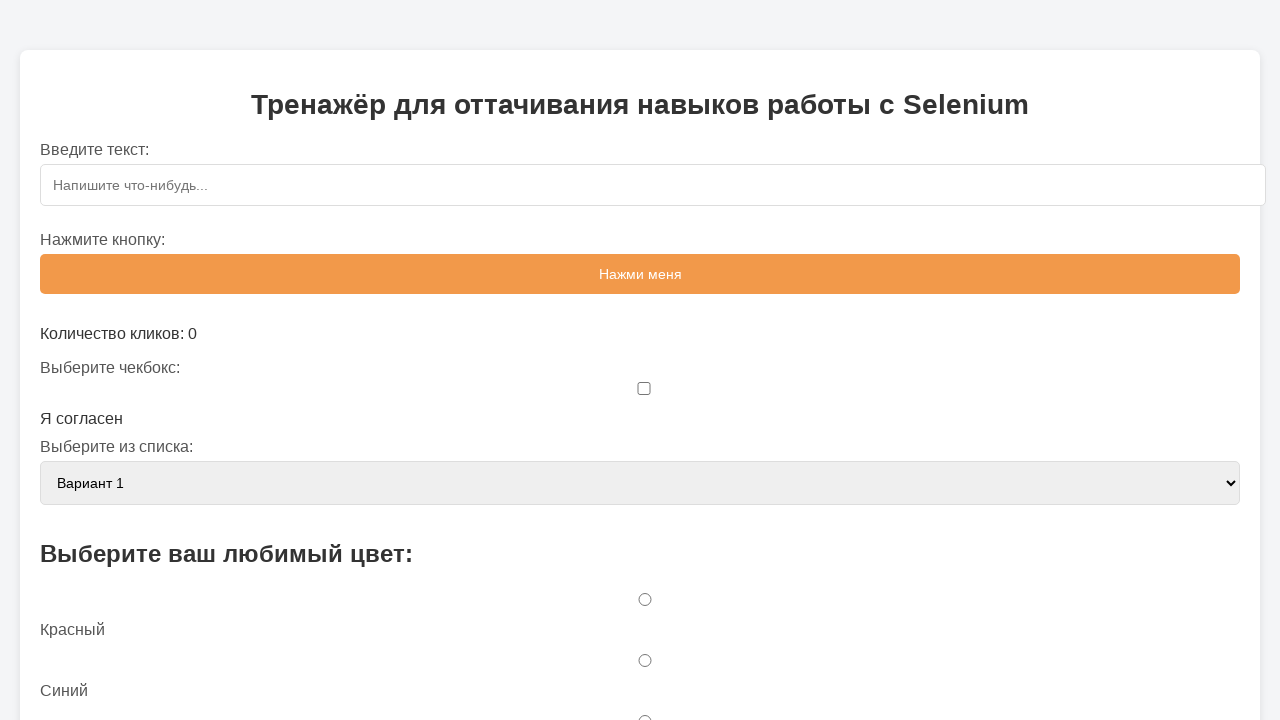

Filled text input field with 'ОТУС' on #textInput
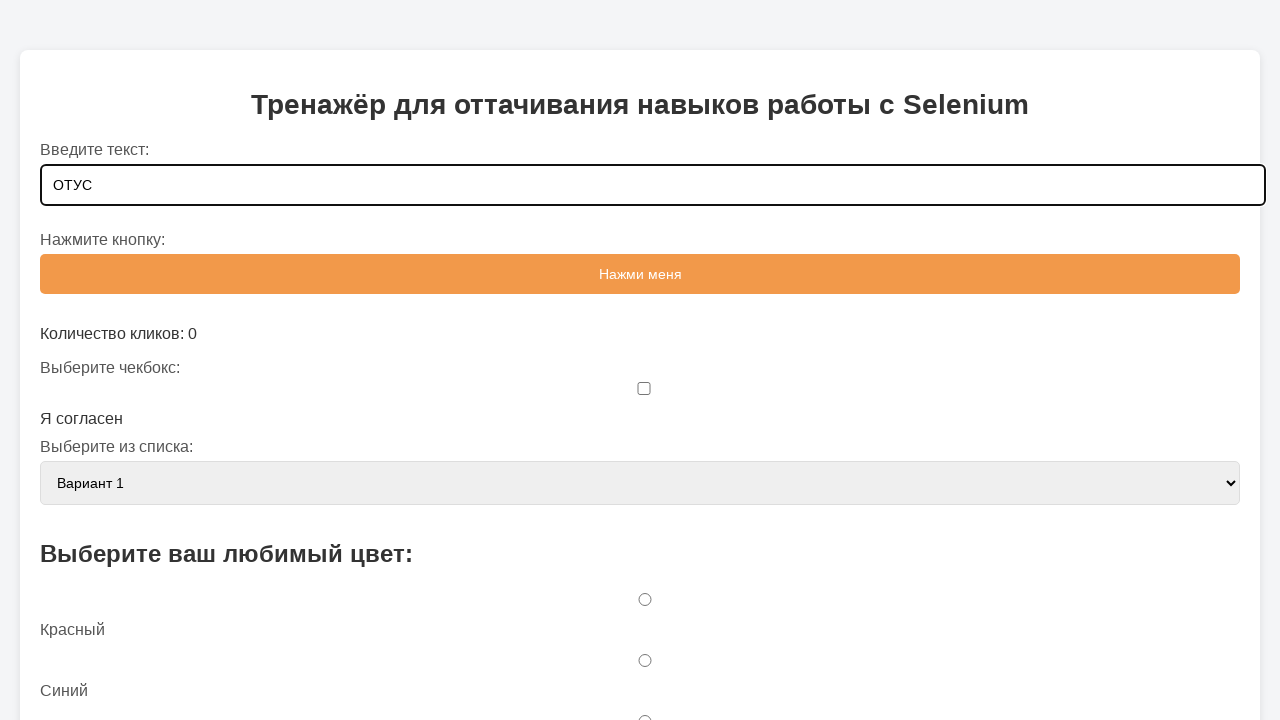

Verified text input field contains 'ОТУС'
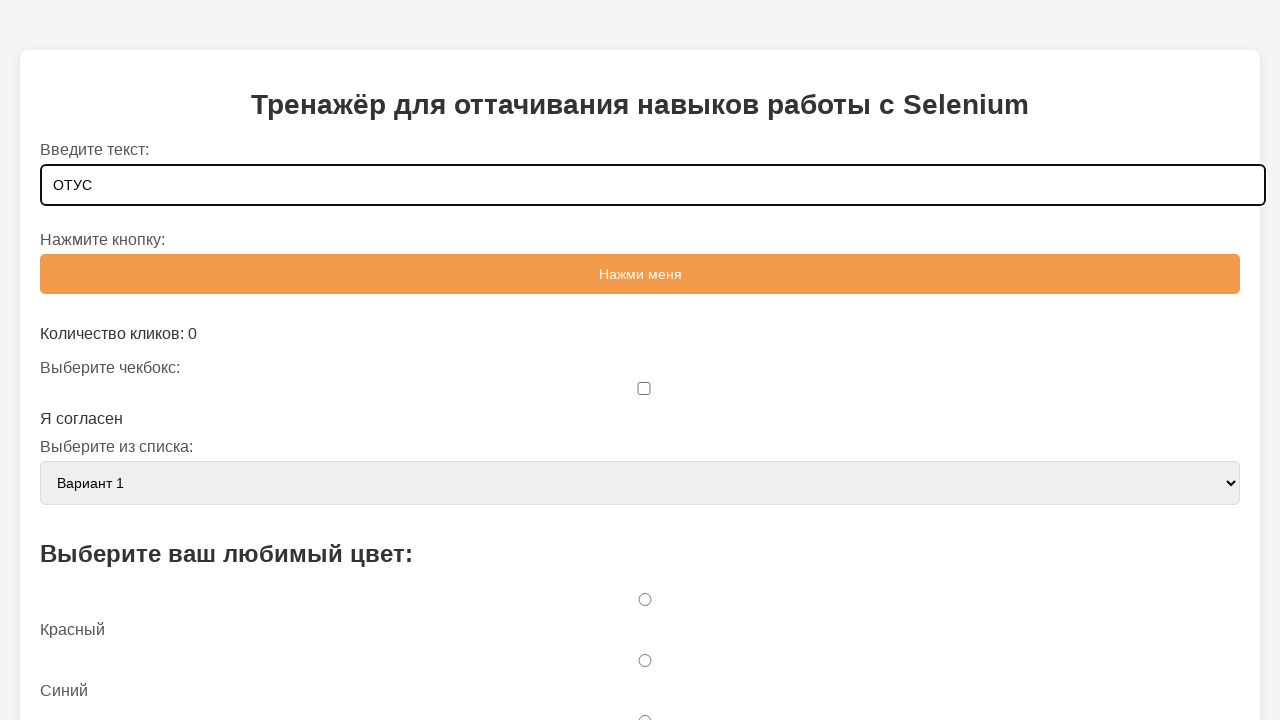

Cleared text input field on #textInput
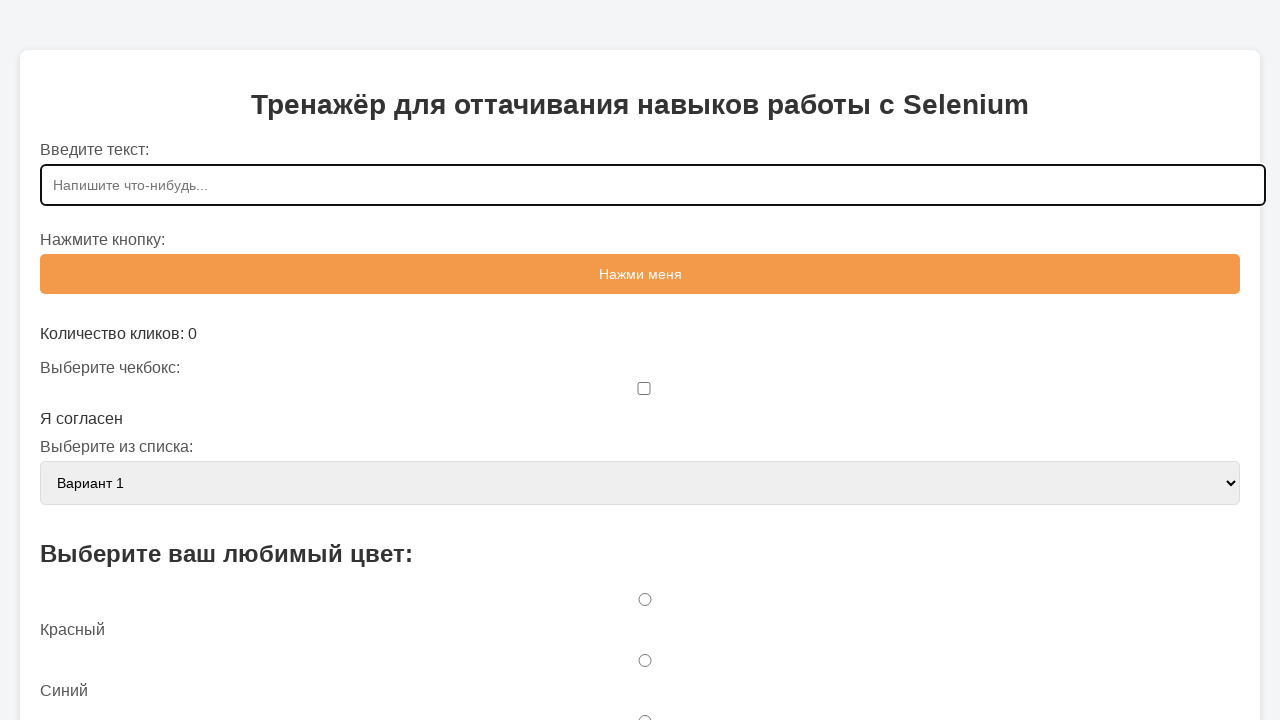

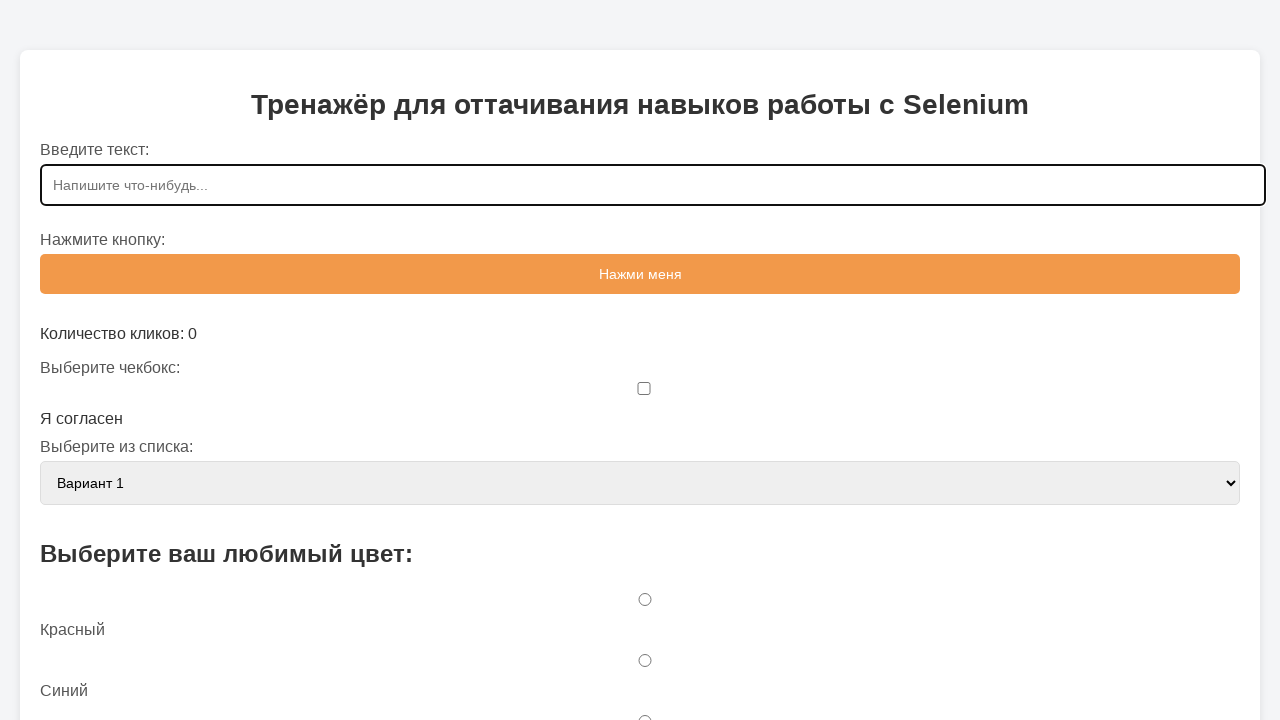